Tests clicking on products and finding a dropdown element with expected options

Starting URL: https://practise.usemango.co.uk

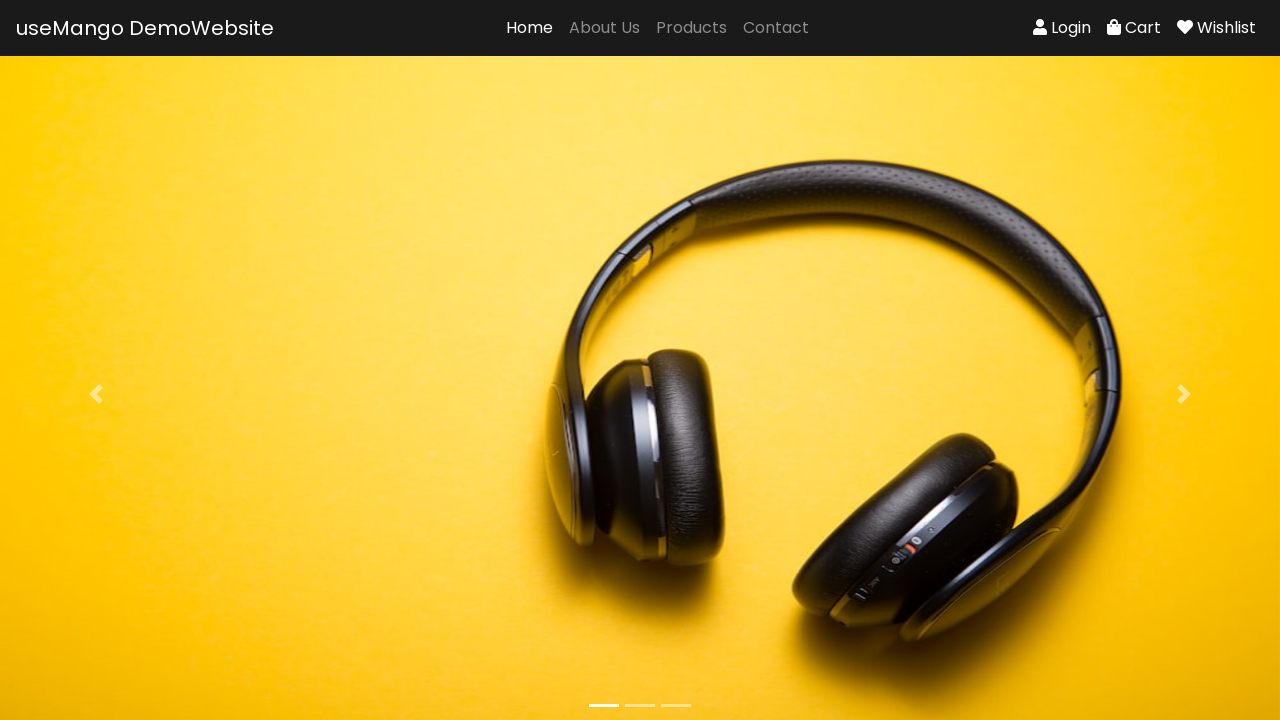

Clicked on products element at (692, 28) on #products
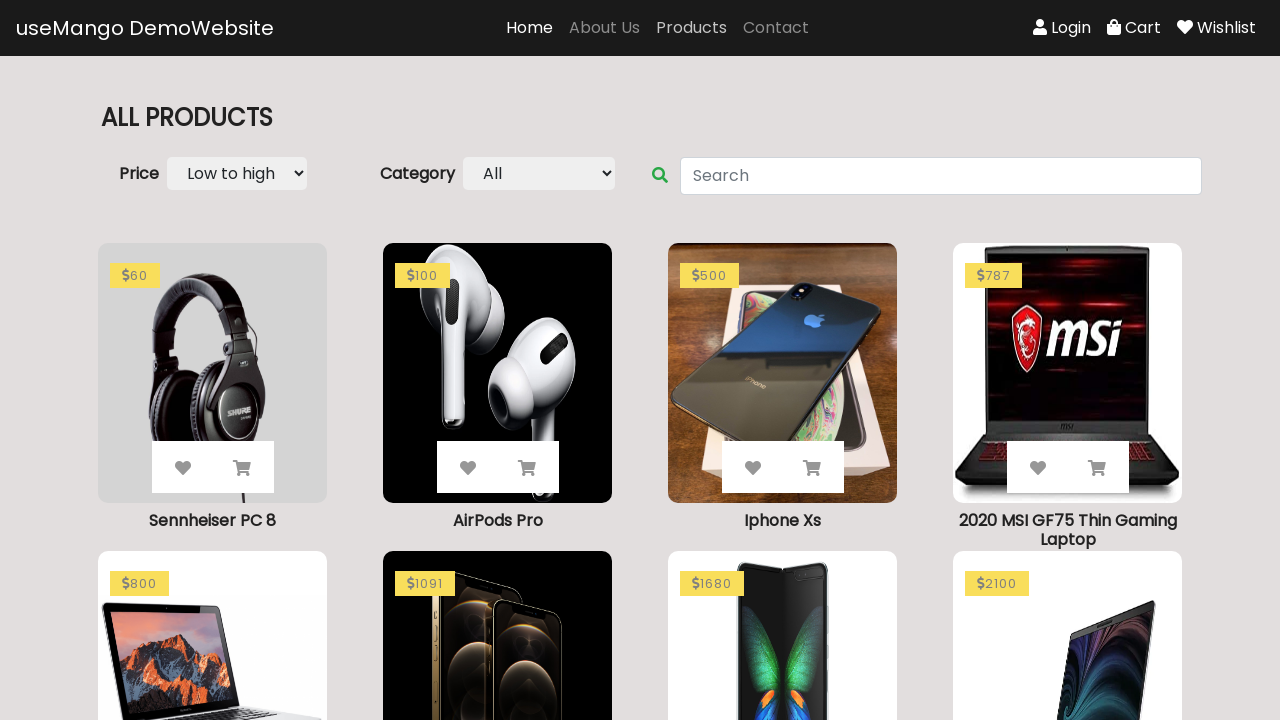

Dropdown element loaded and is ready
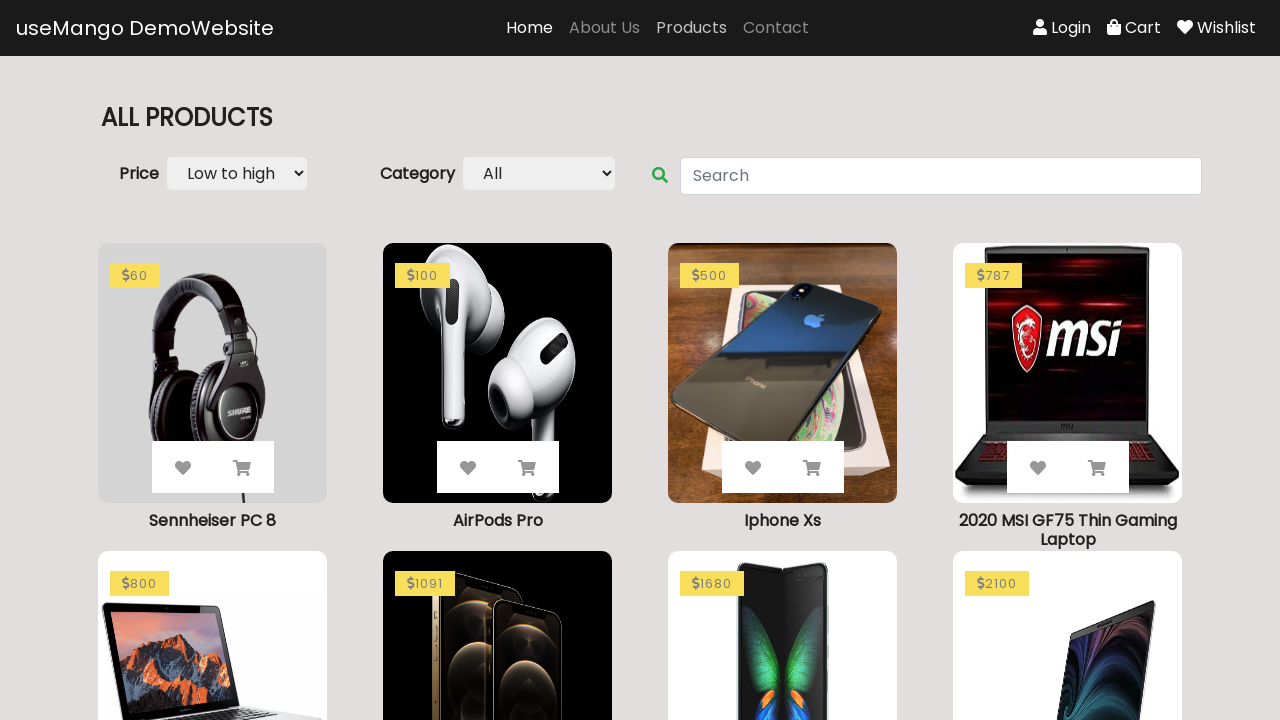

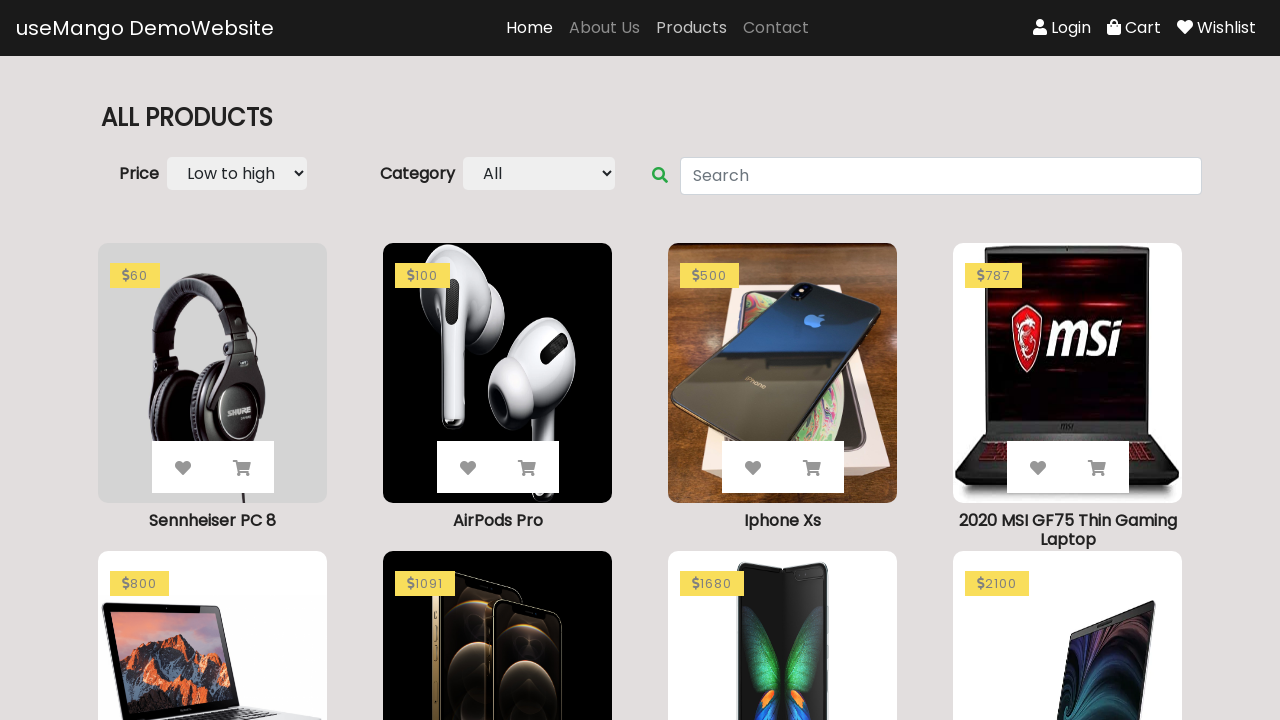